Tests multi-window handling by clicking a link that opens a new window, switching between windows, and verifying the titles and URLs of each window.

Starting URL: https://the-internet.herokuapp.com/windows

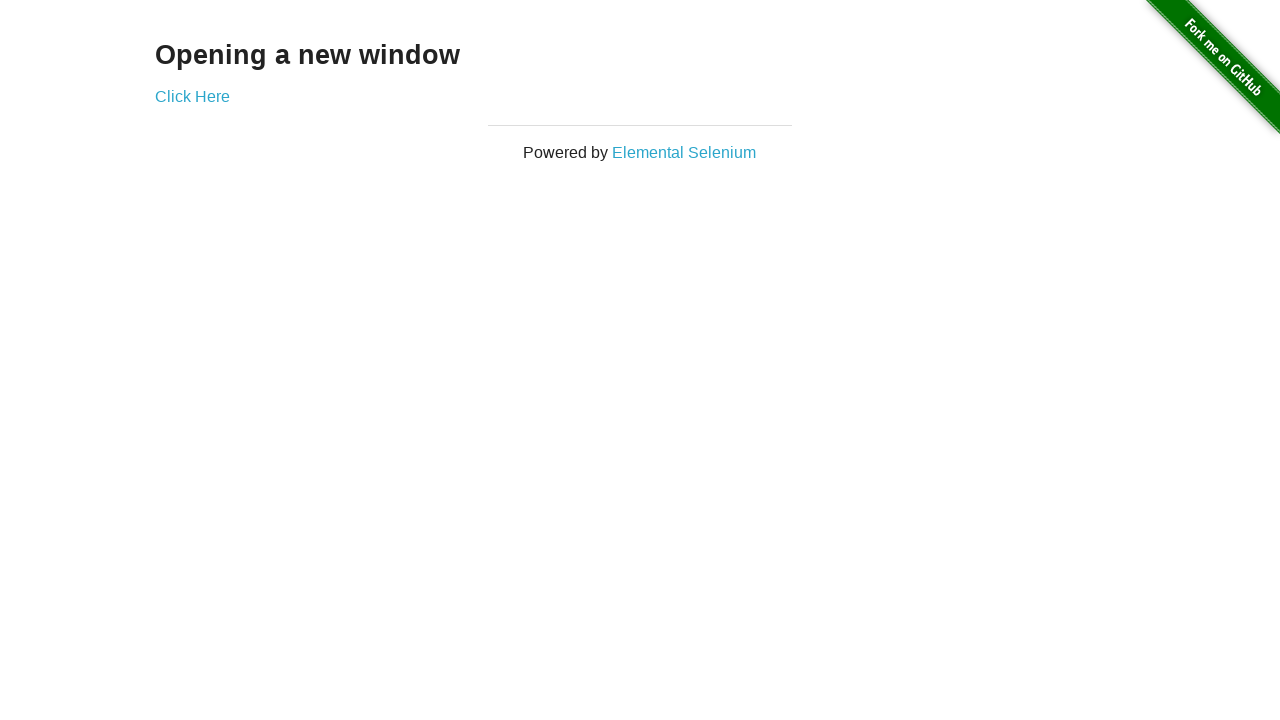

Verified initial page title is 'The Internet'
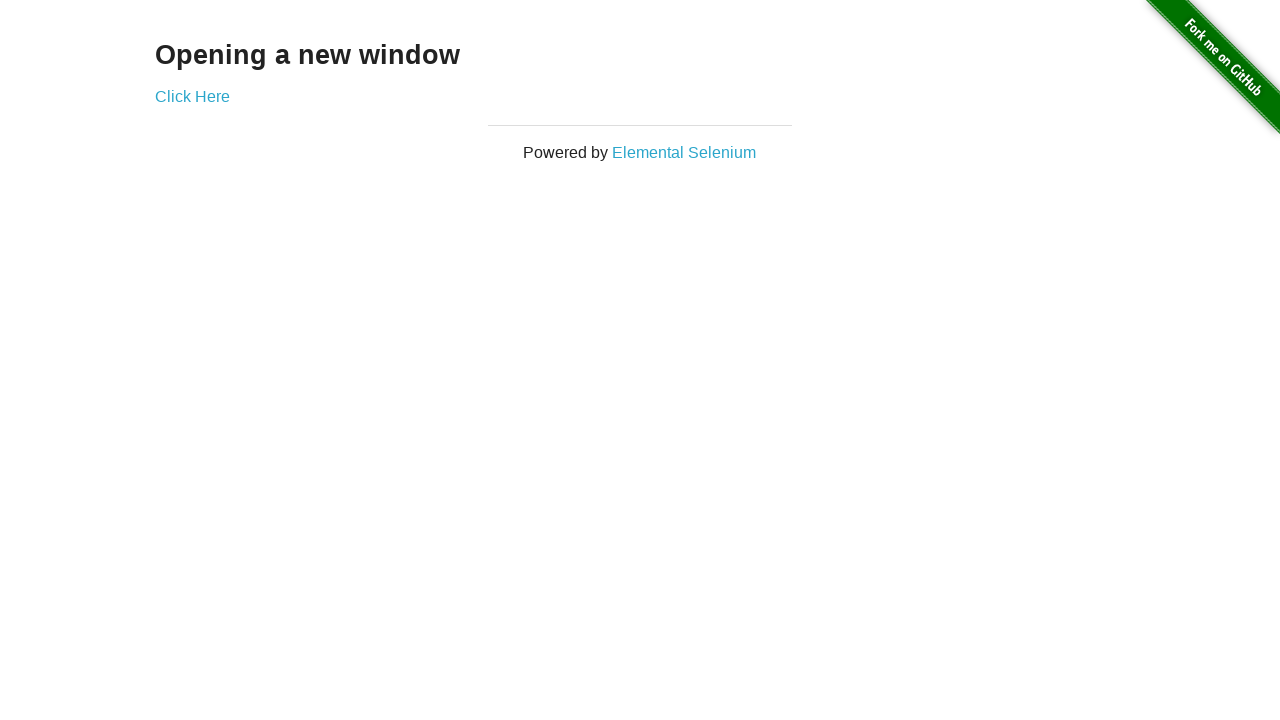

Clicked 'Click Here' link to open new window at (192, 96) on xpath=//a[.='Click Here']
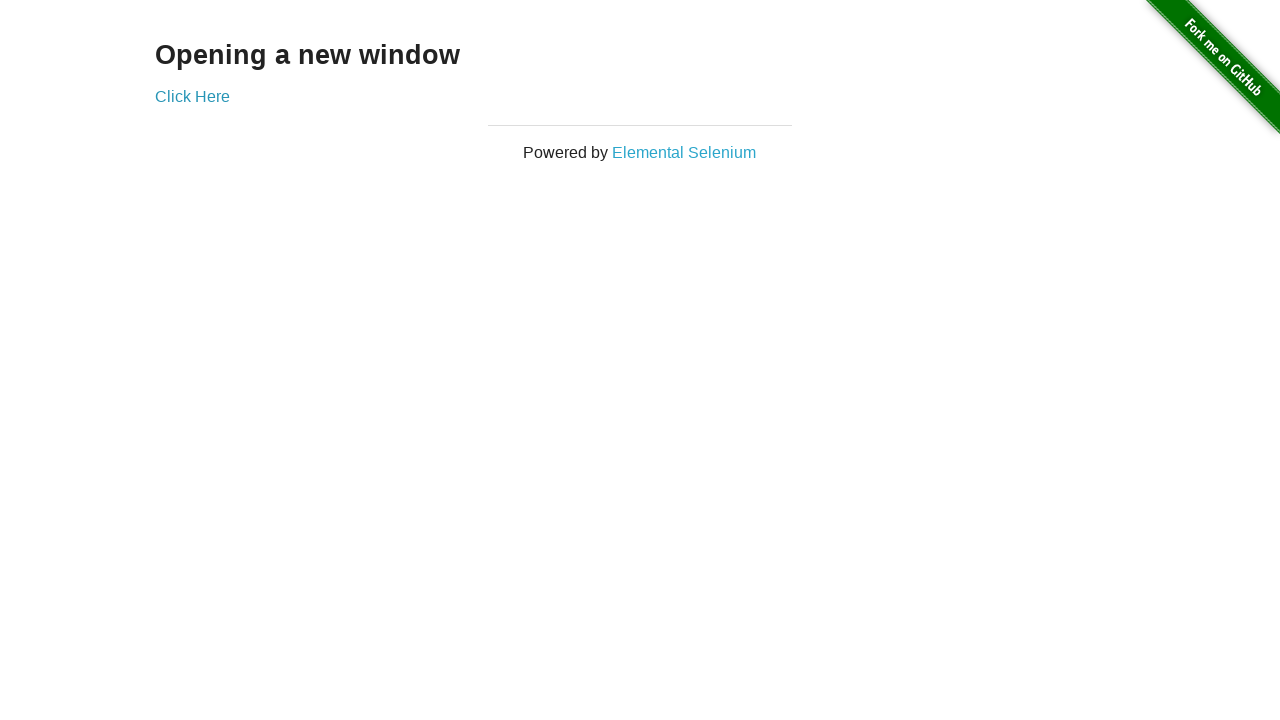

Captured reference to new window (window 2)
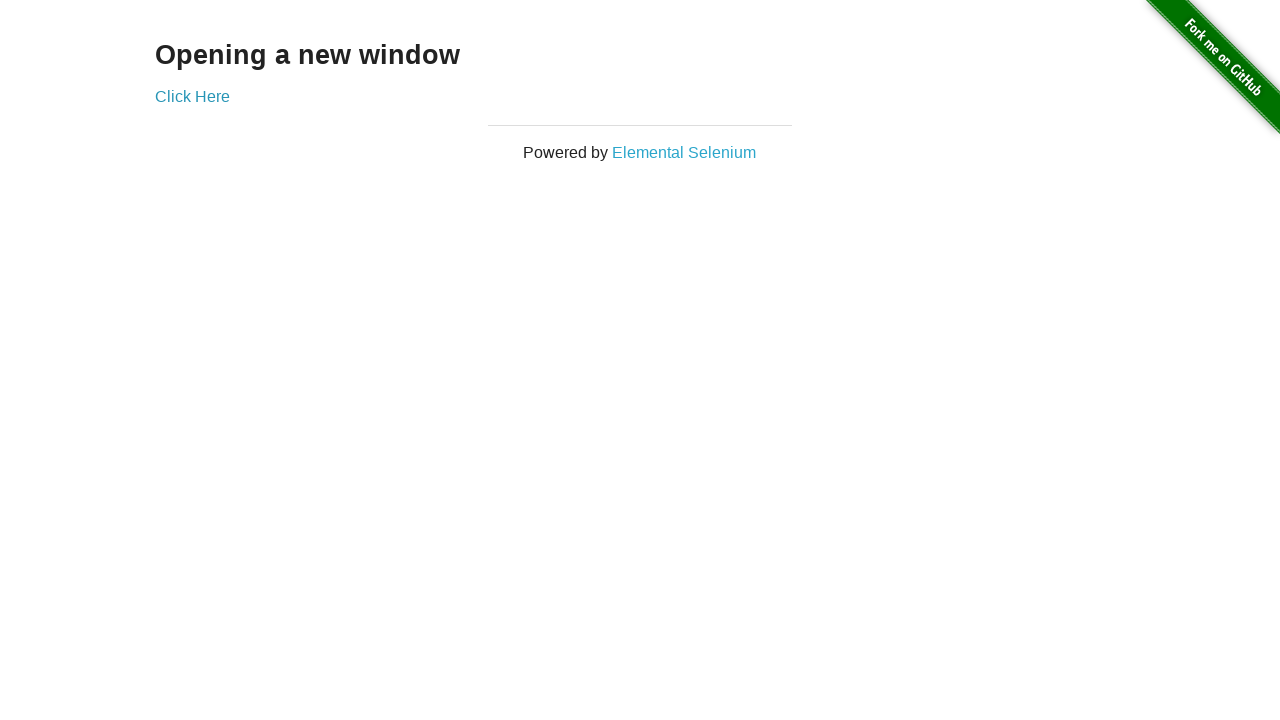

Waited for new window to fully load
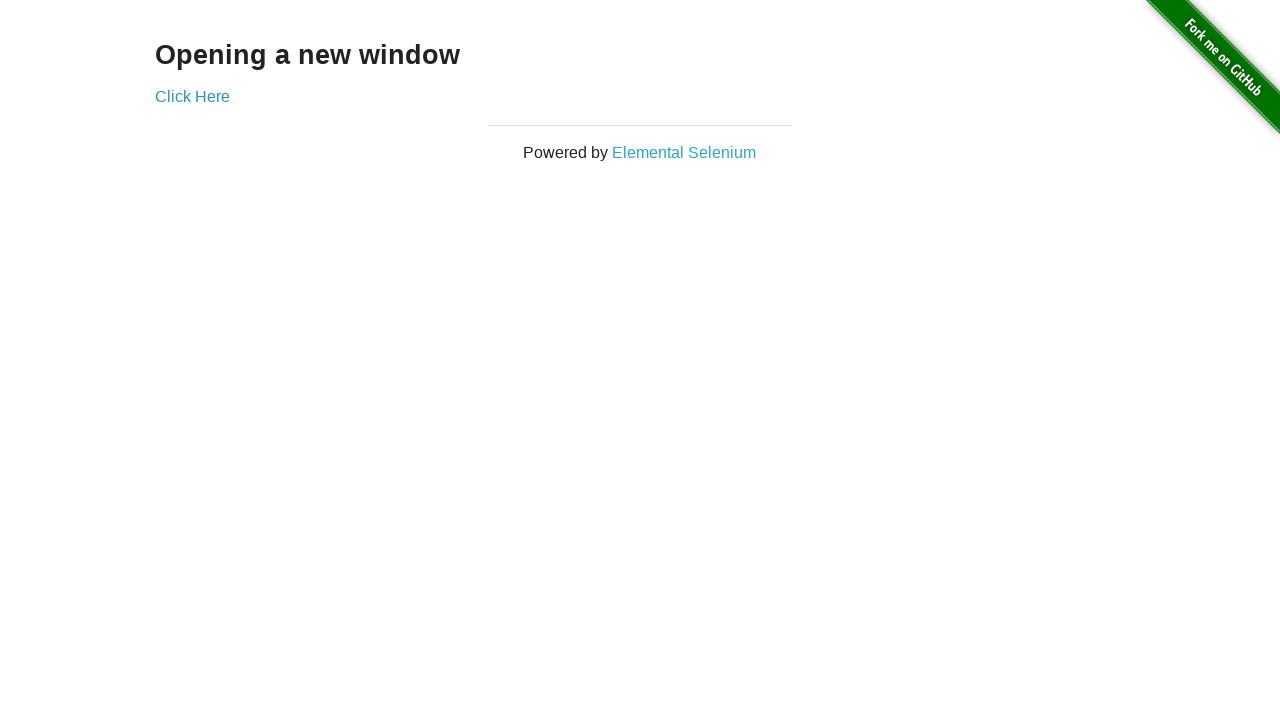

Verified new window title is 'New Window'
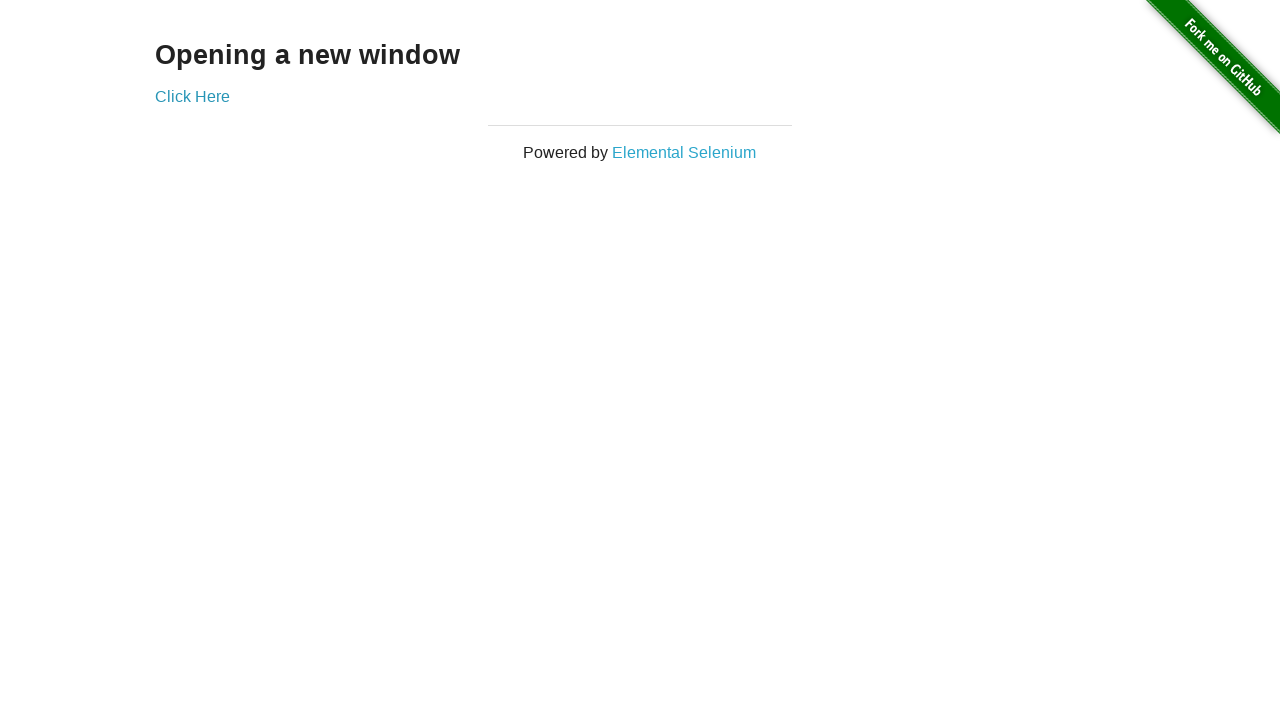

Verified window 1 URL contains 'windows'
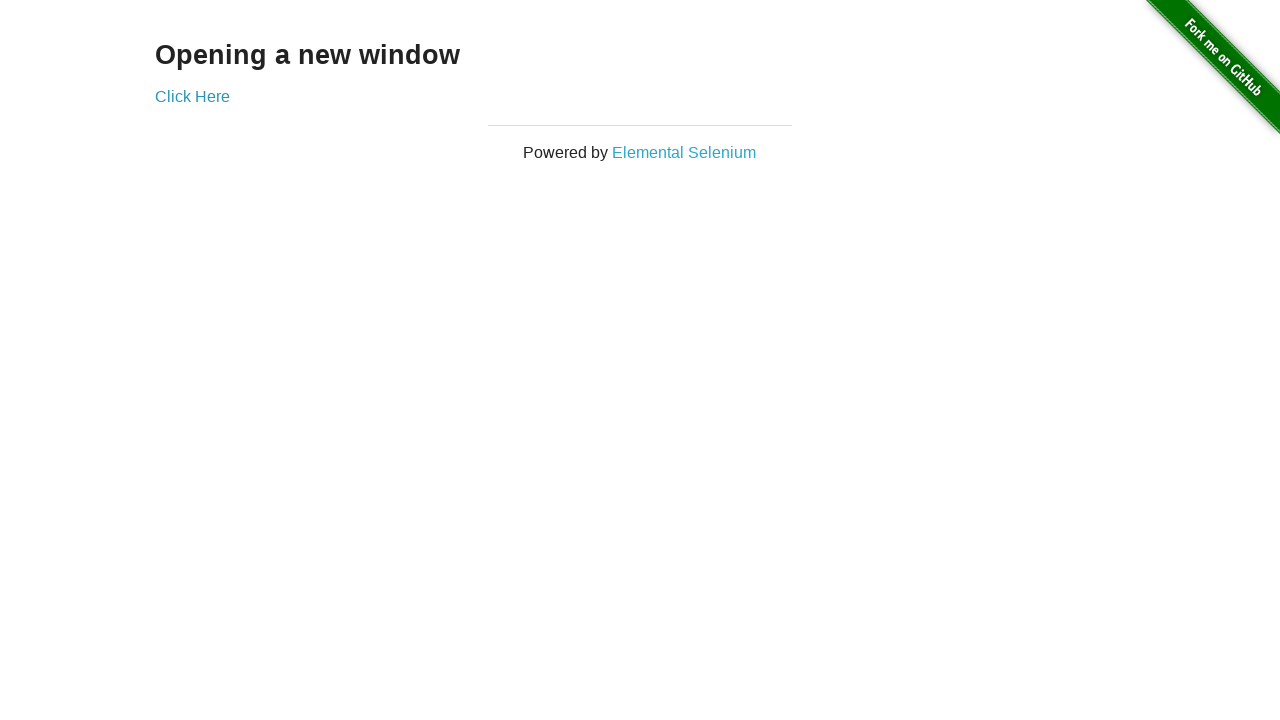

Verified window 1 URL does not contain 'new'
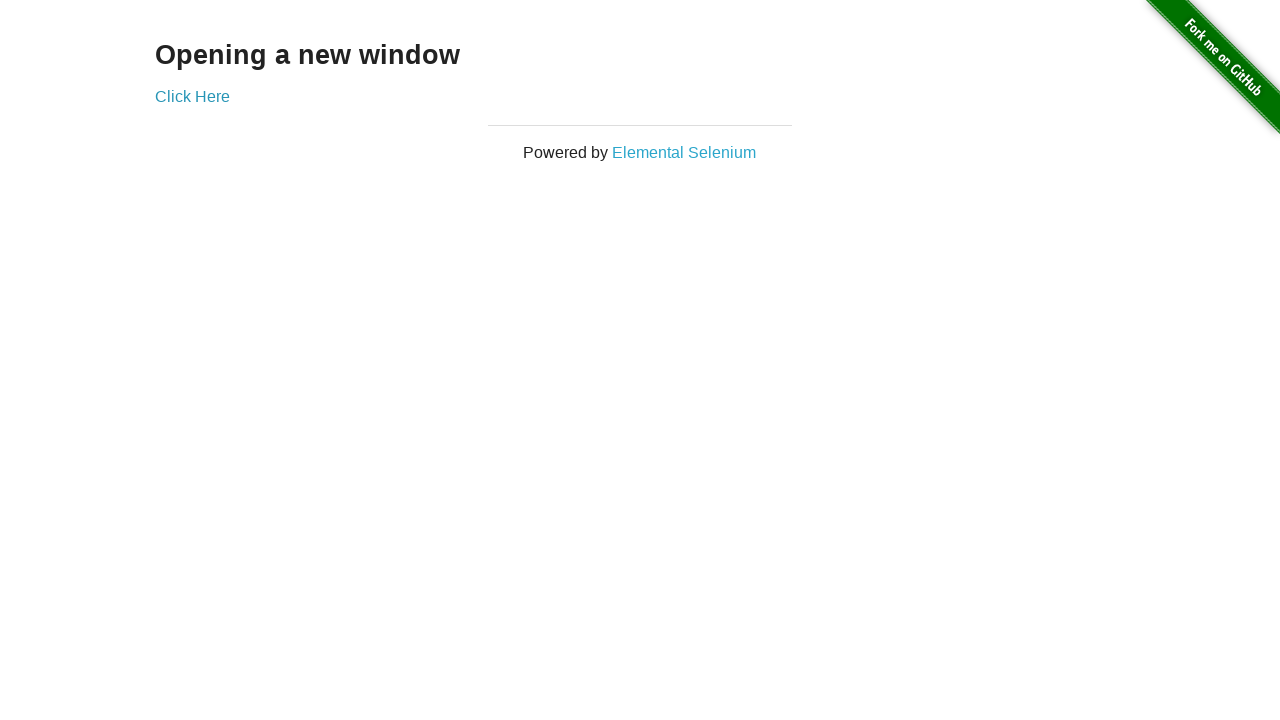

Brought window 2 to front
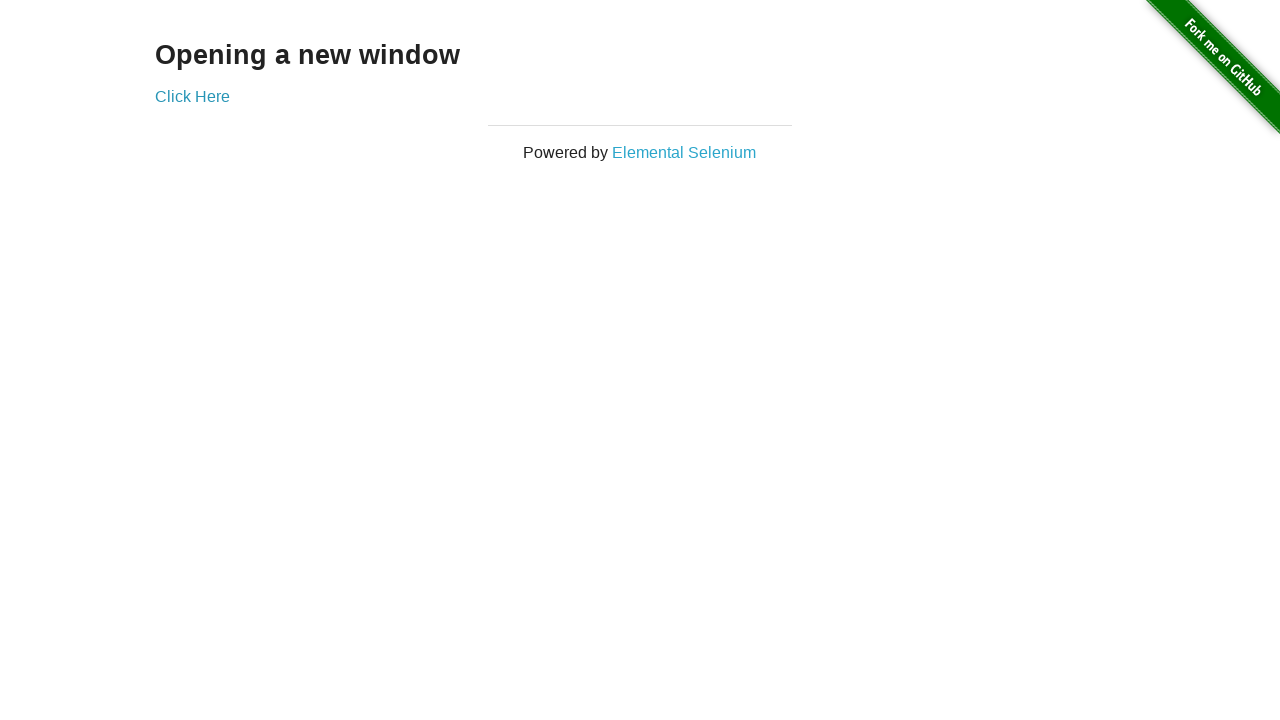

Brought window 1 to front
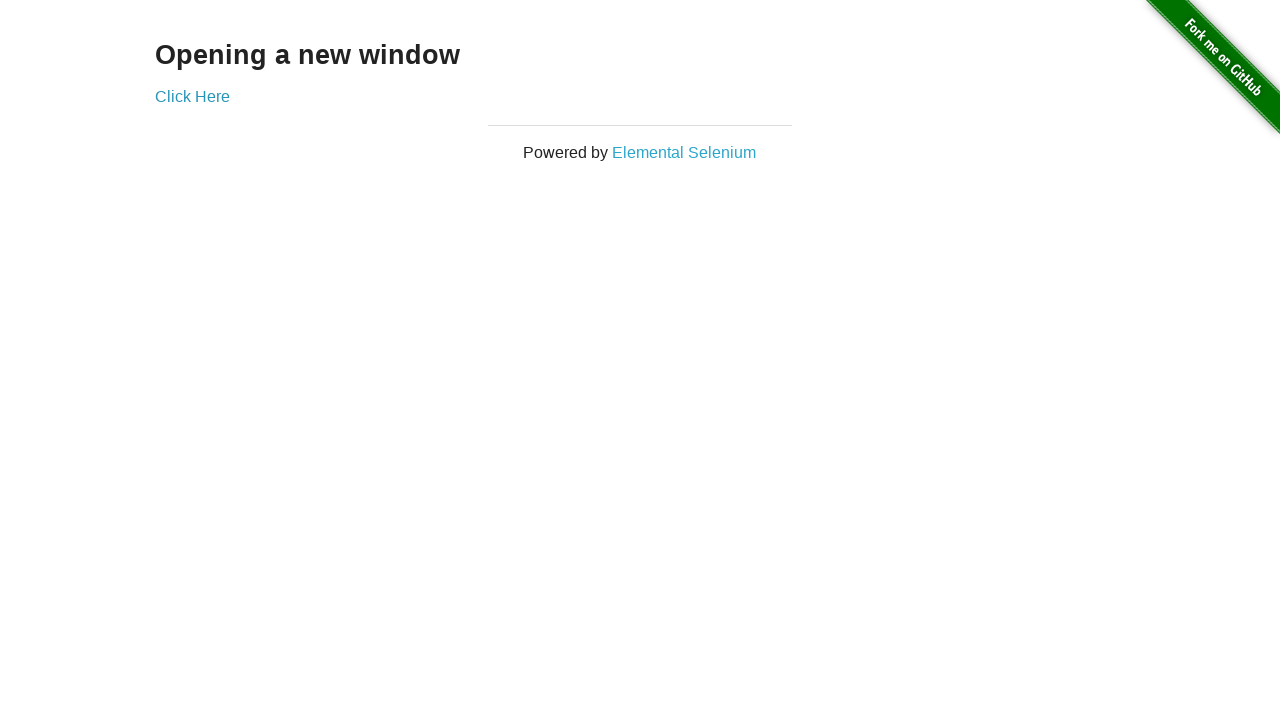

Brought window 2 to front again
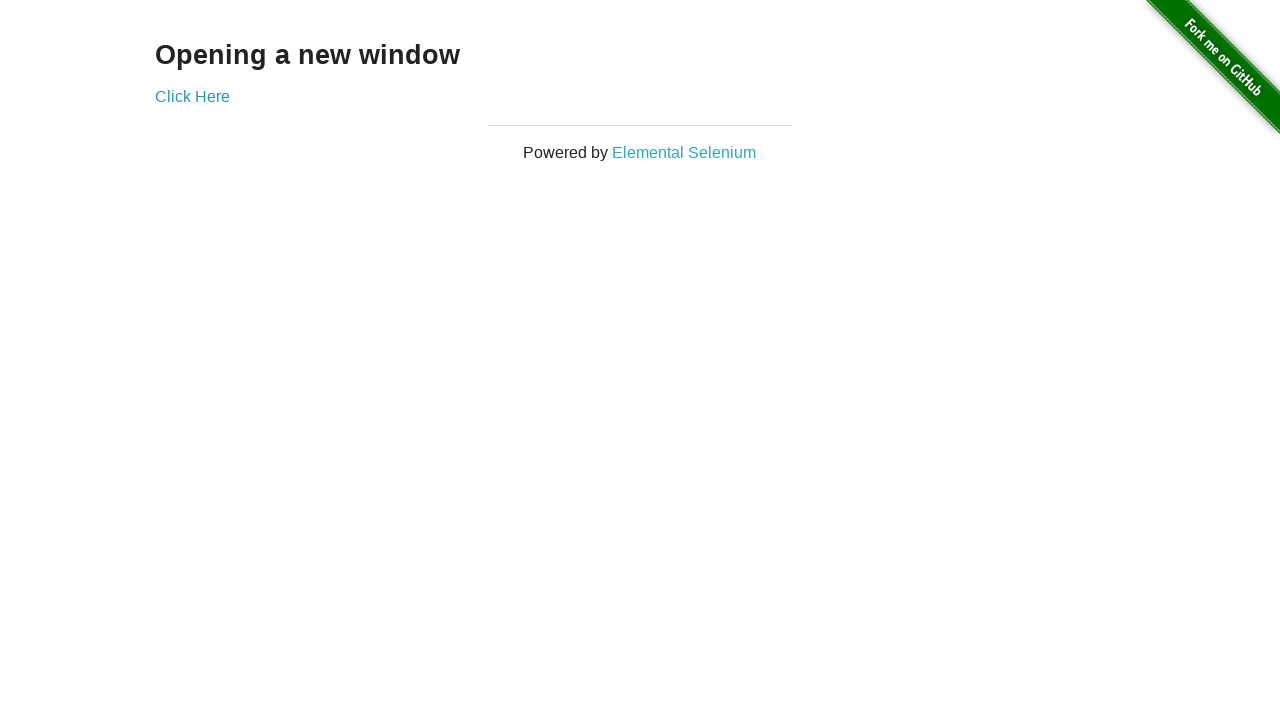

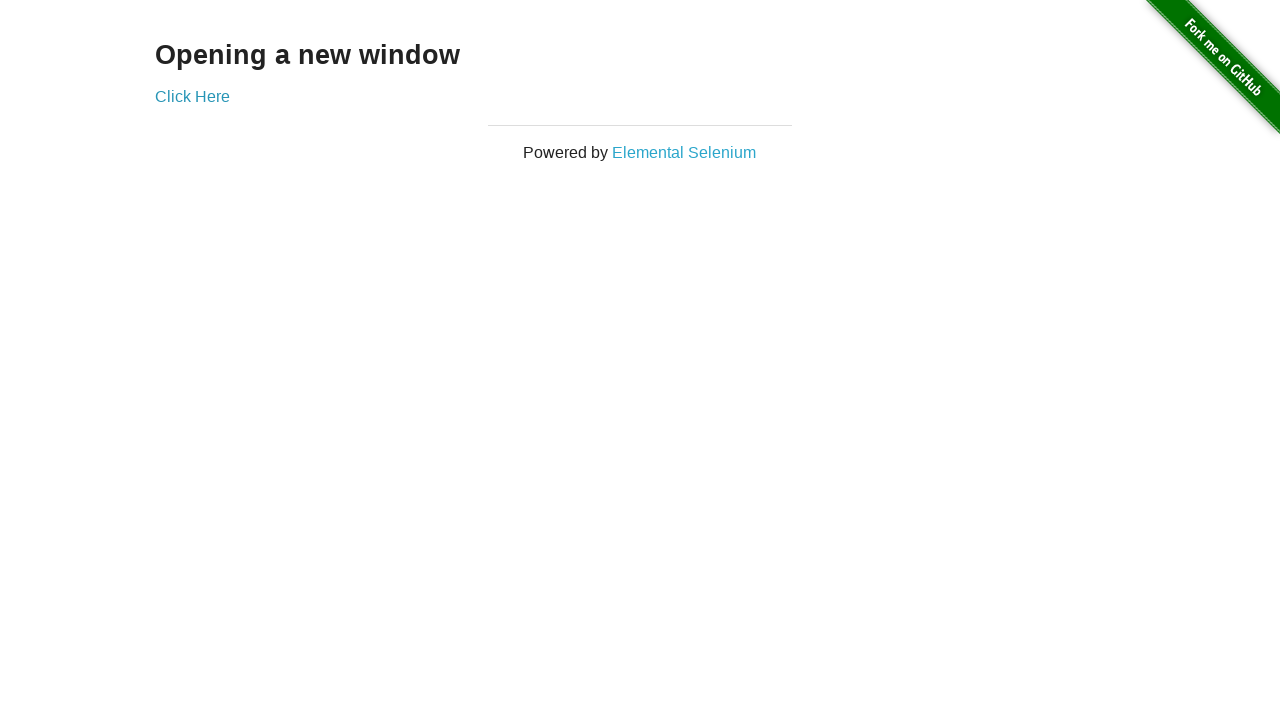